Tests browser navigation controls by navigating forward, back, and refreshing the page on the OrangeHRM demo site.

Starting URL: https://opensource-demo.orangehrmlive.com/web/index.php/auth/login

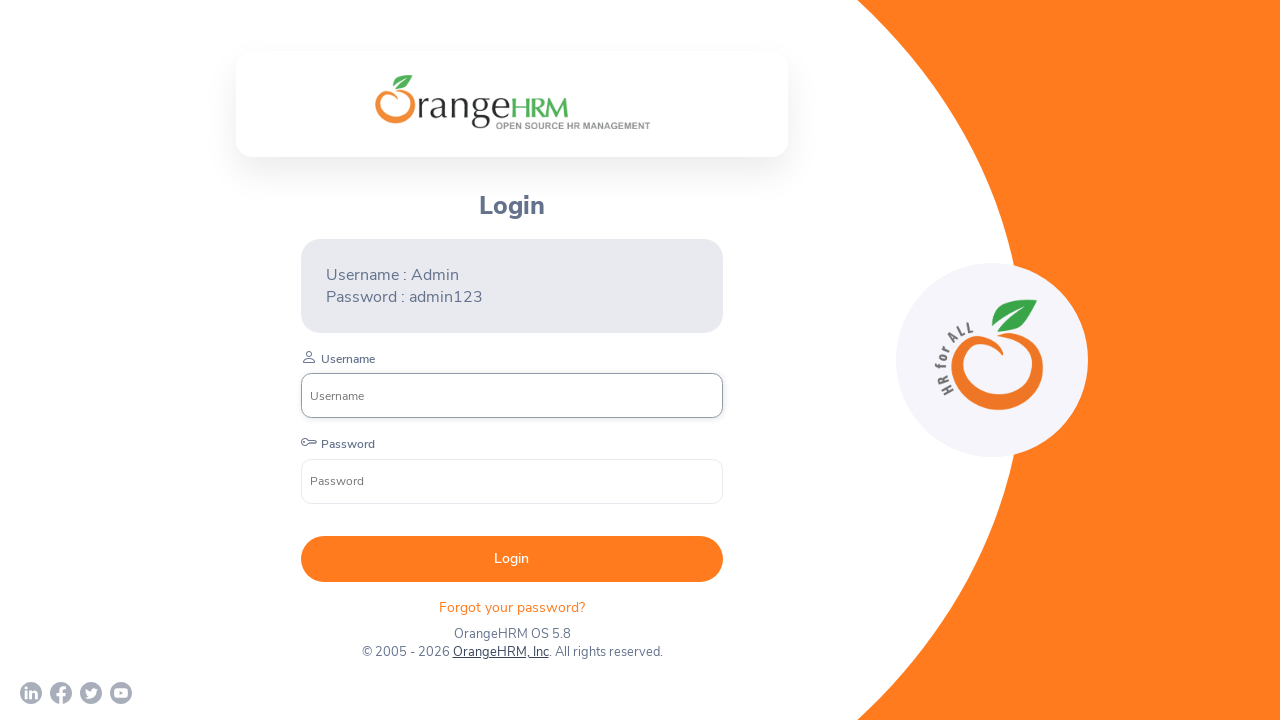

Navigated forward in browser history
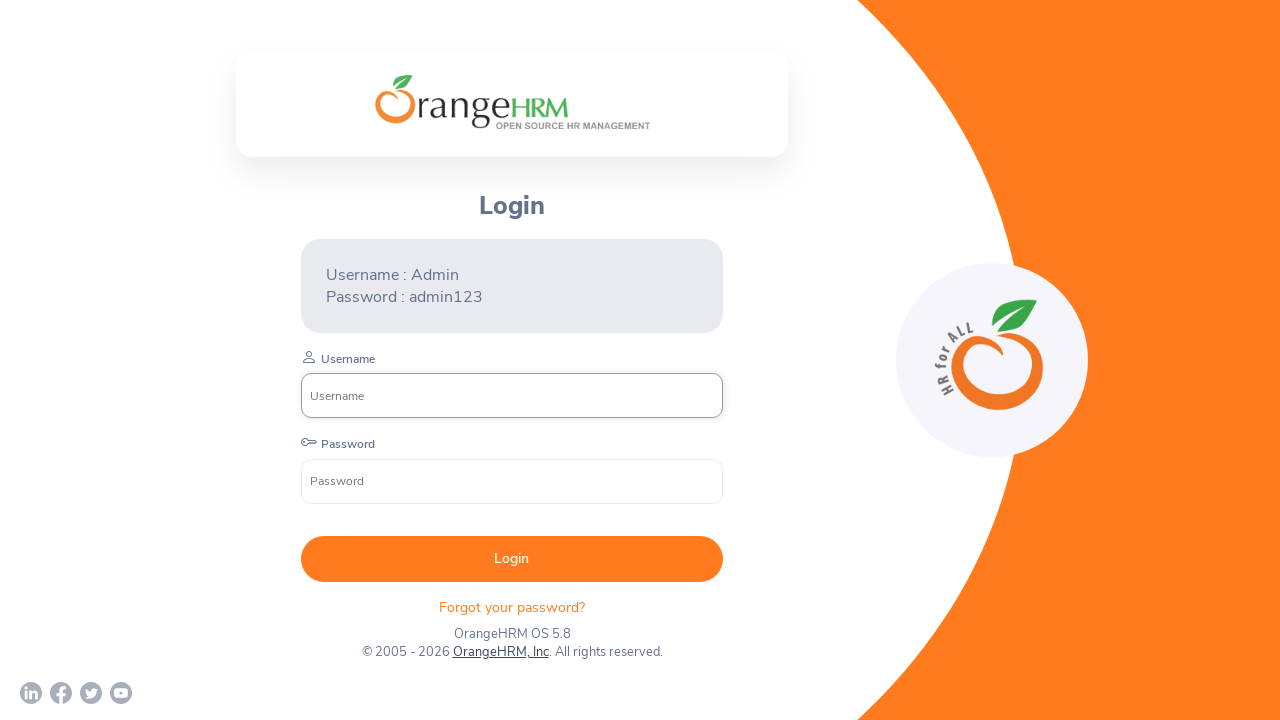

Navigated back in browser history
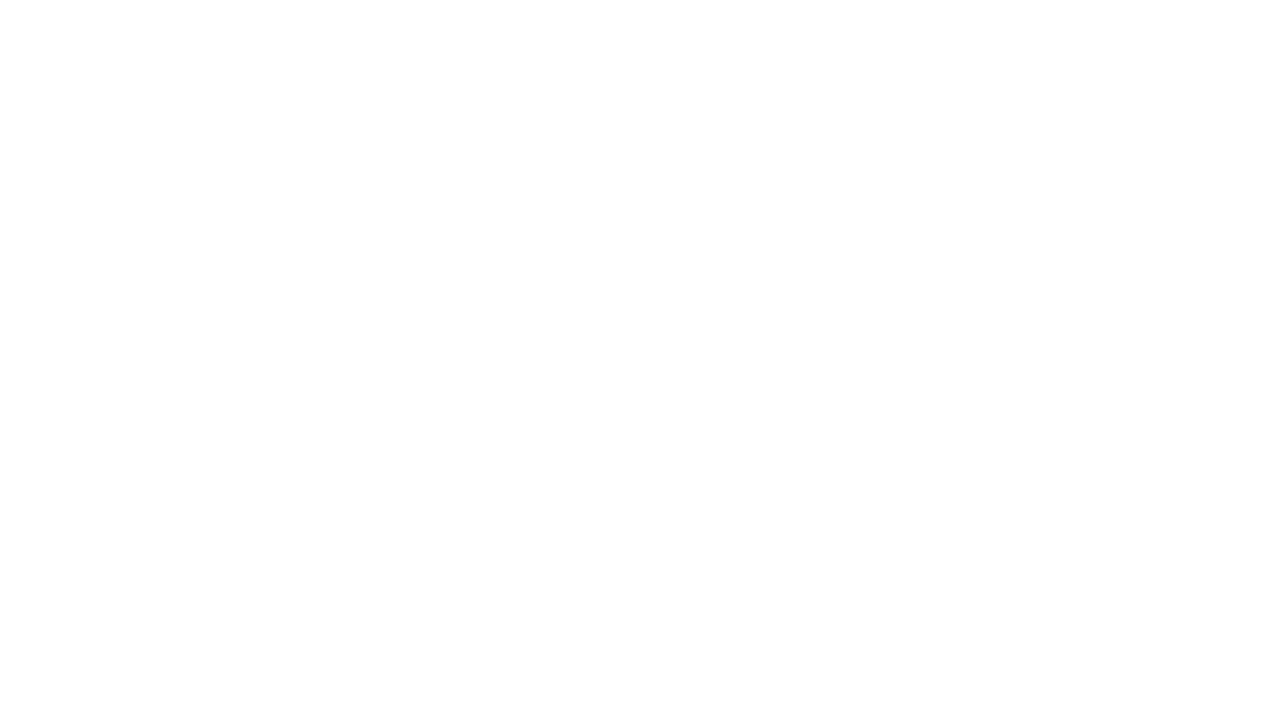

Refreshed the page
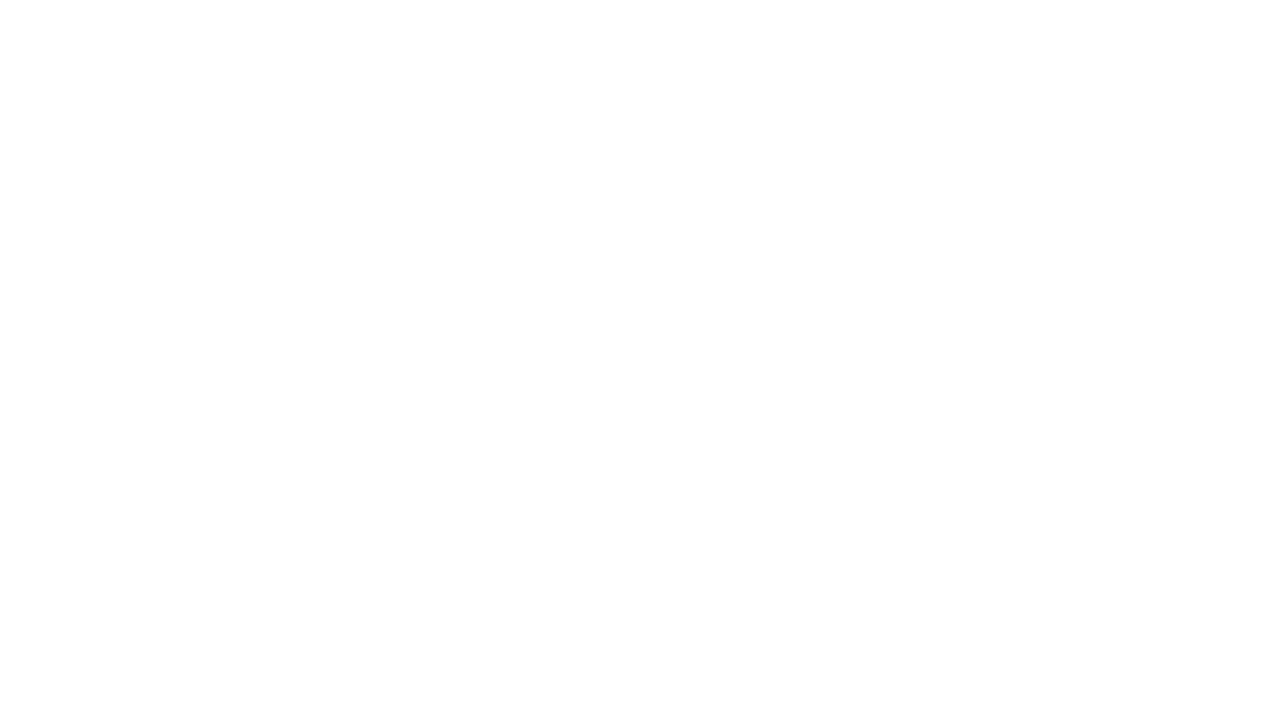

Page fully loaded after refresh (domcontentloaded)
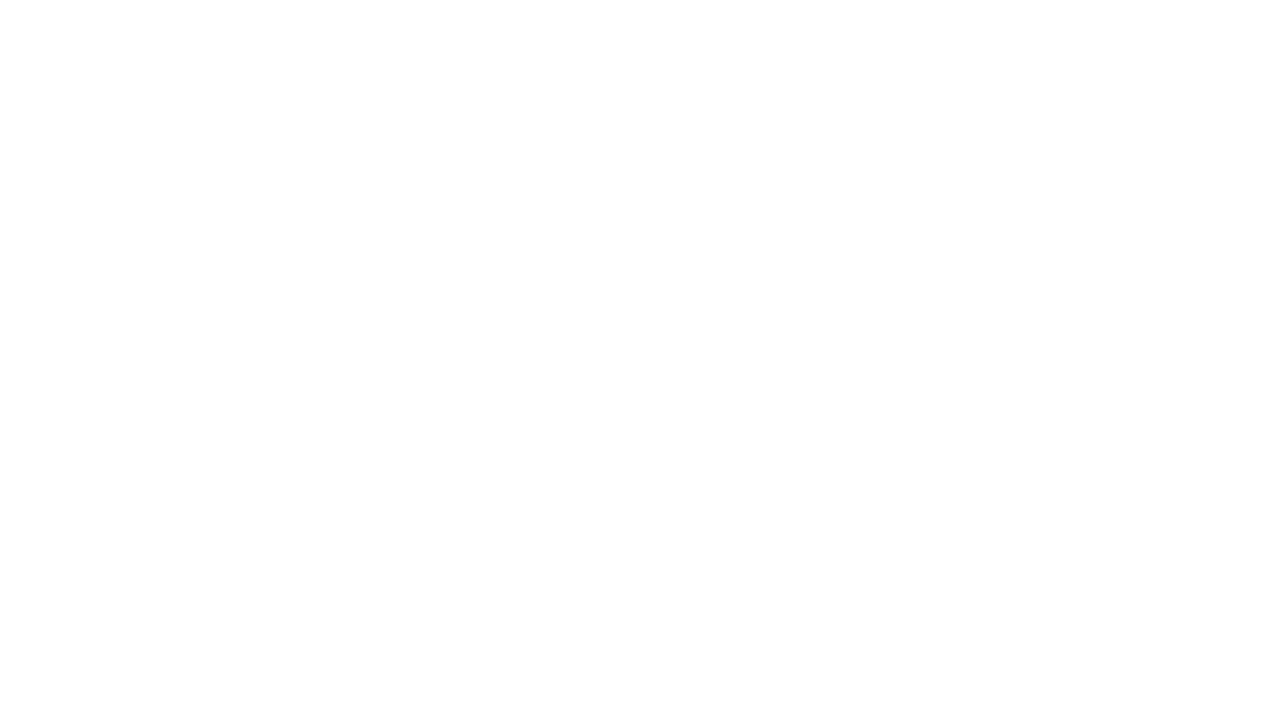

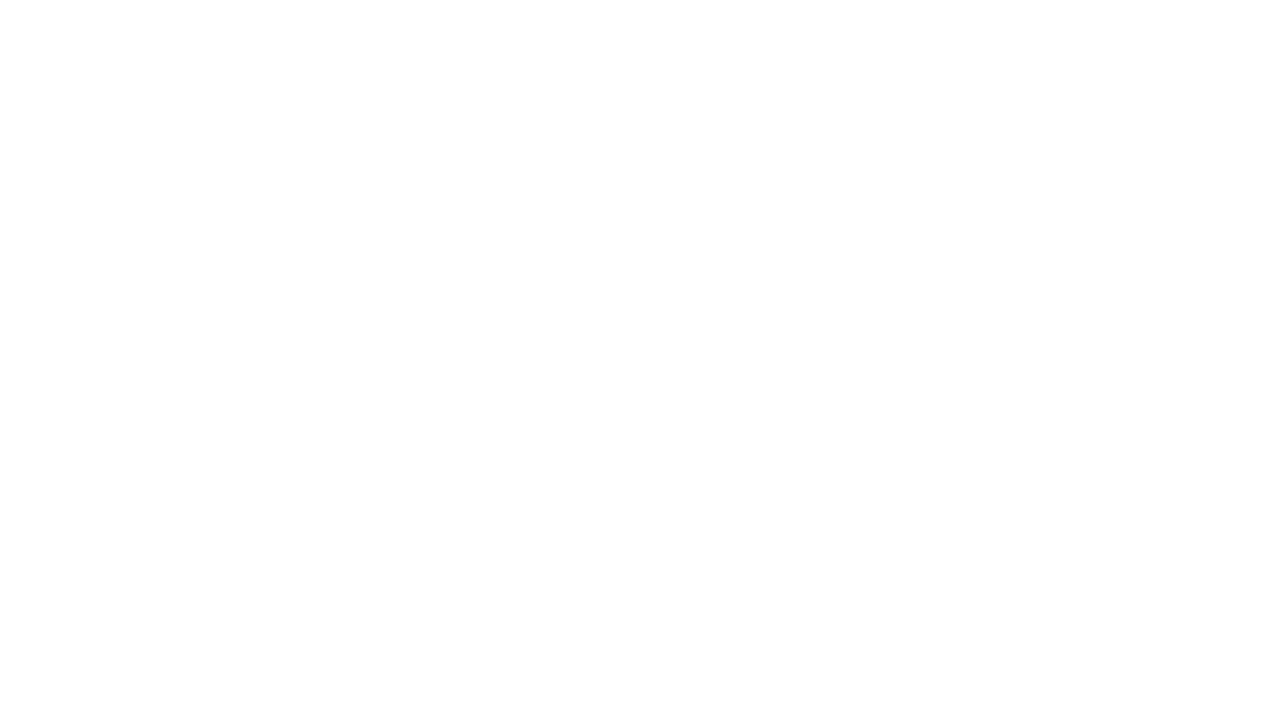